Tests handling JavaScript alerts by clicking an alert button and accepting the alert dialog

Starting URL: https://formy-project.herokuapp.com/switch-window

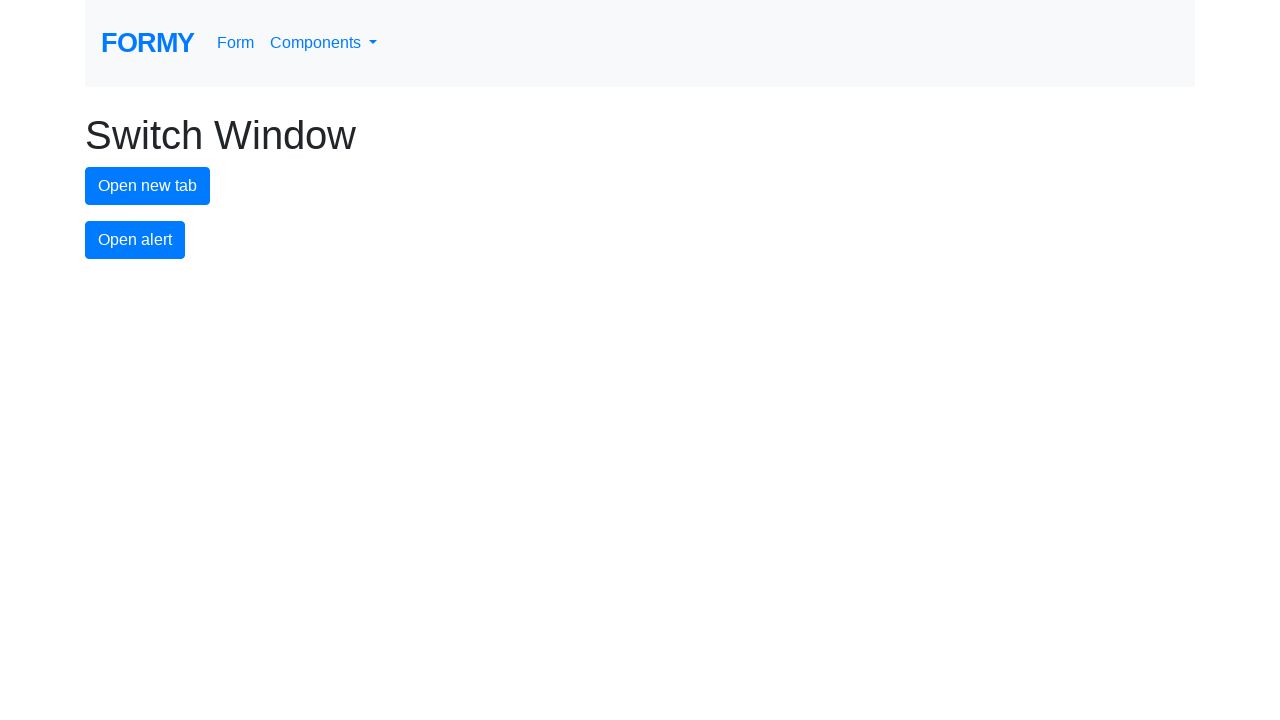

Set up alert handler to accept dialogs
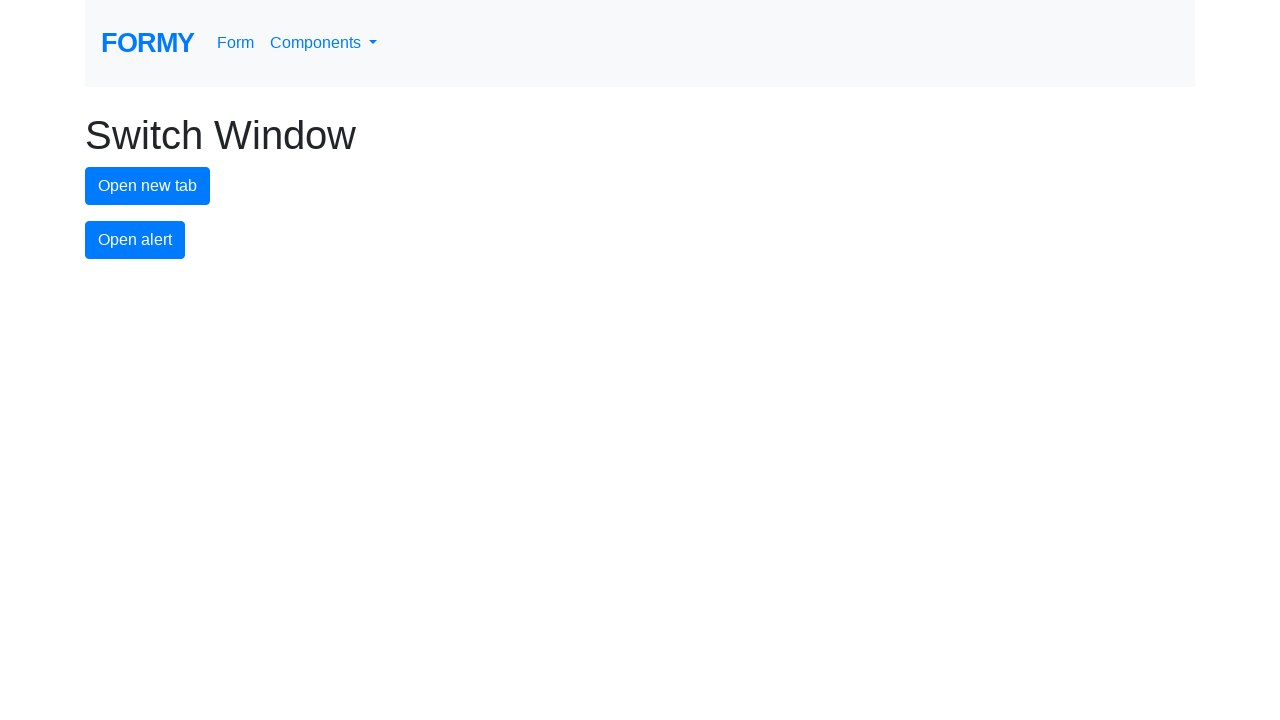

Clicked alert button to trigger JavaScript alert at (135, 240) on #alert-button
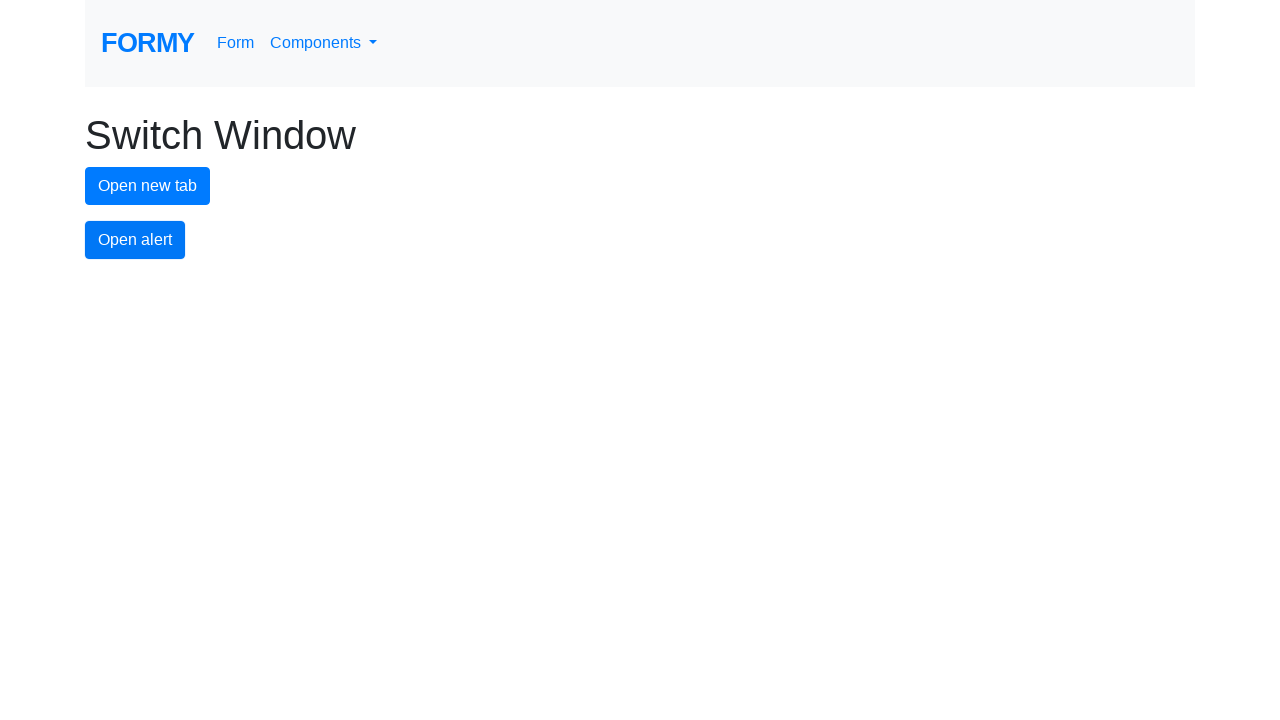

Waited for alert to be processed
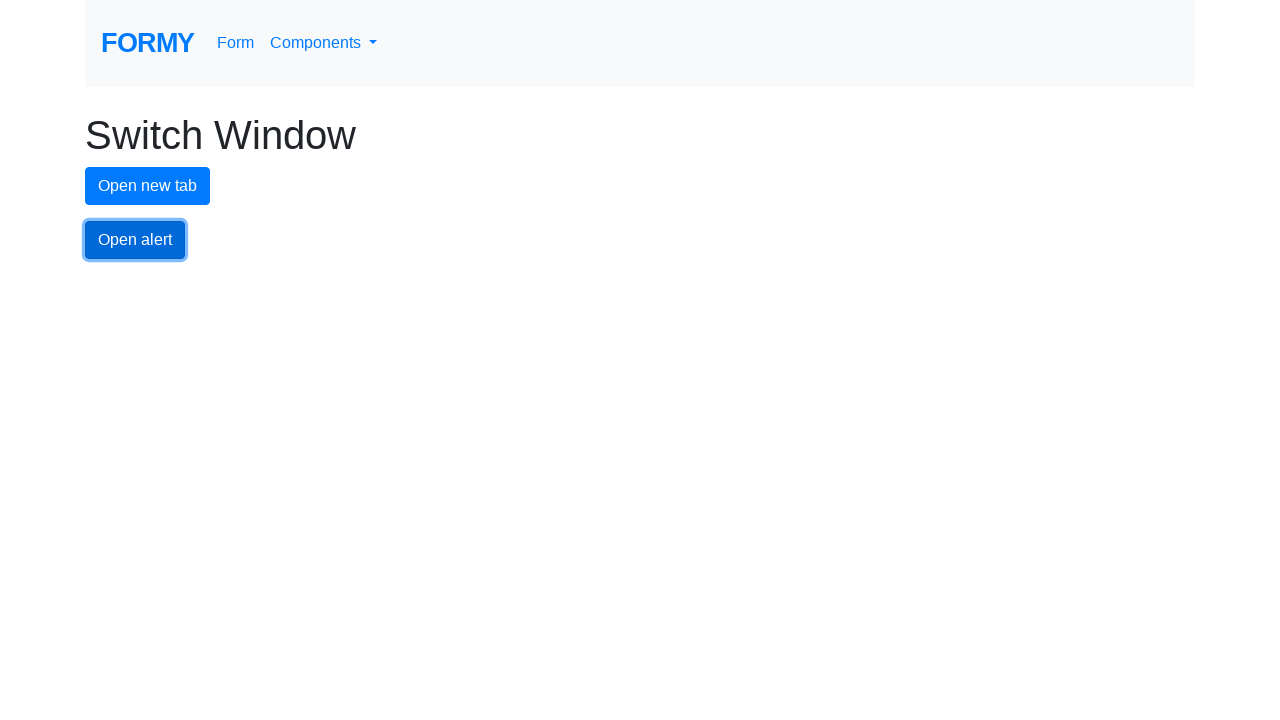

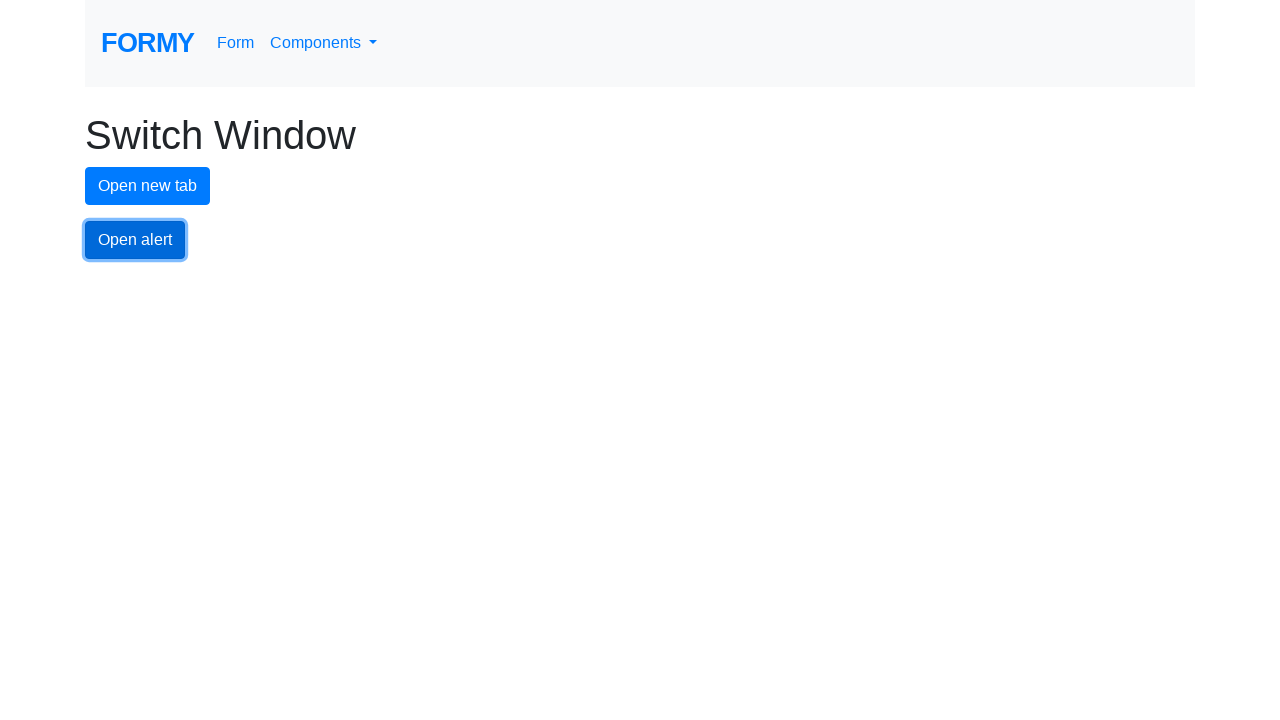